Navigates to the Honda 2 Wheelers India homepage and verifies the page loads successfully.

Starting URL: https://www.honda2wheelersindia.com/

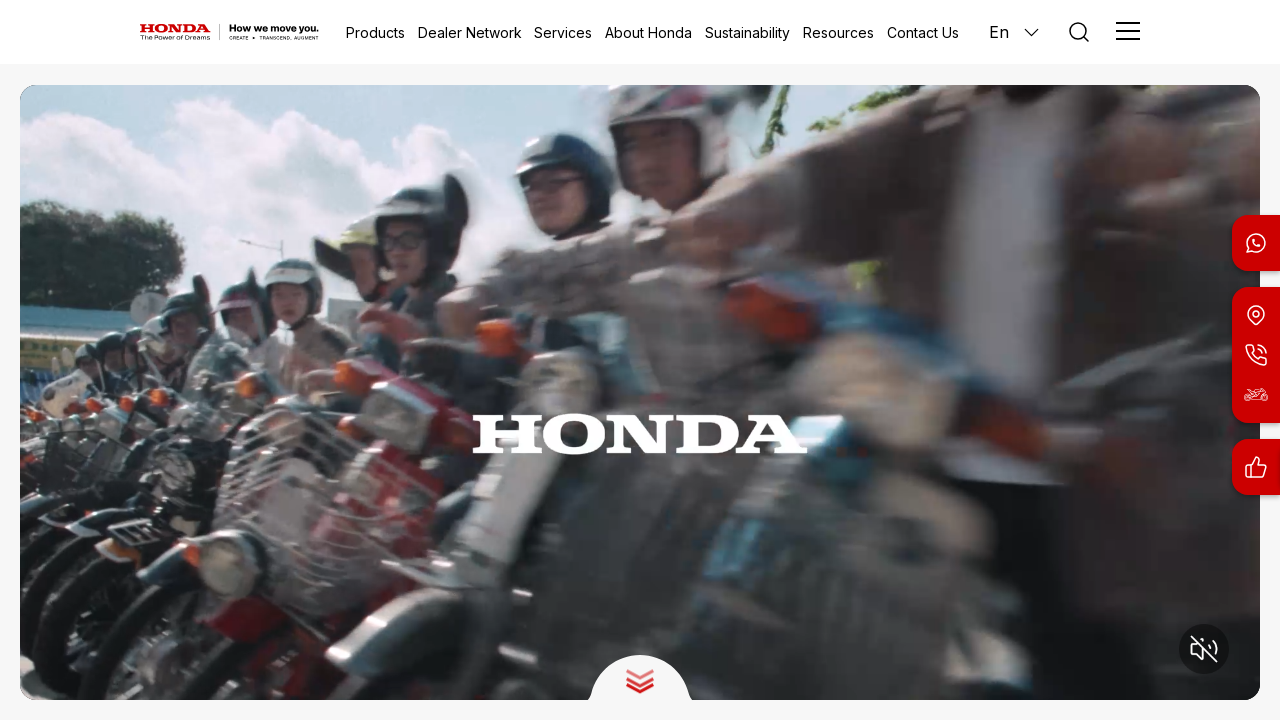

Set viewport size to 1920x1080
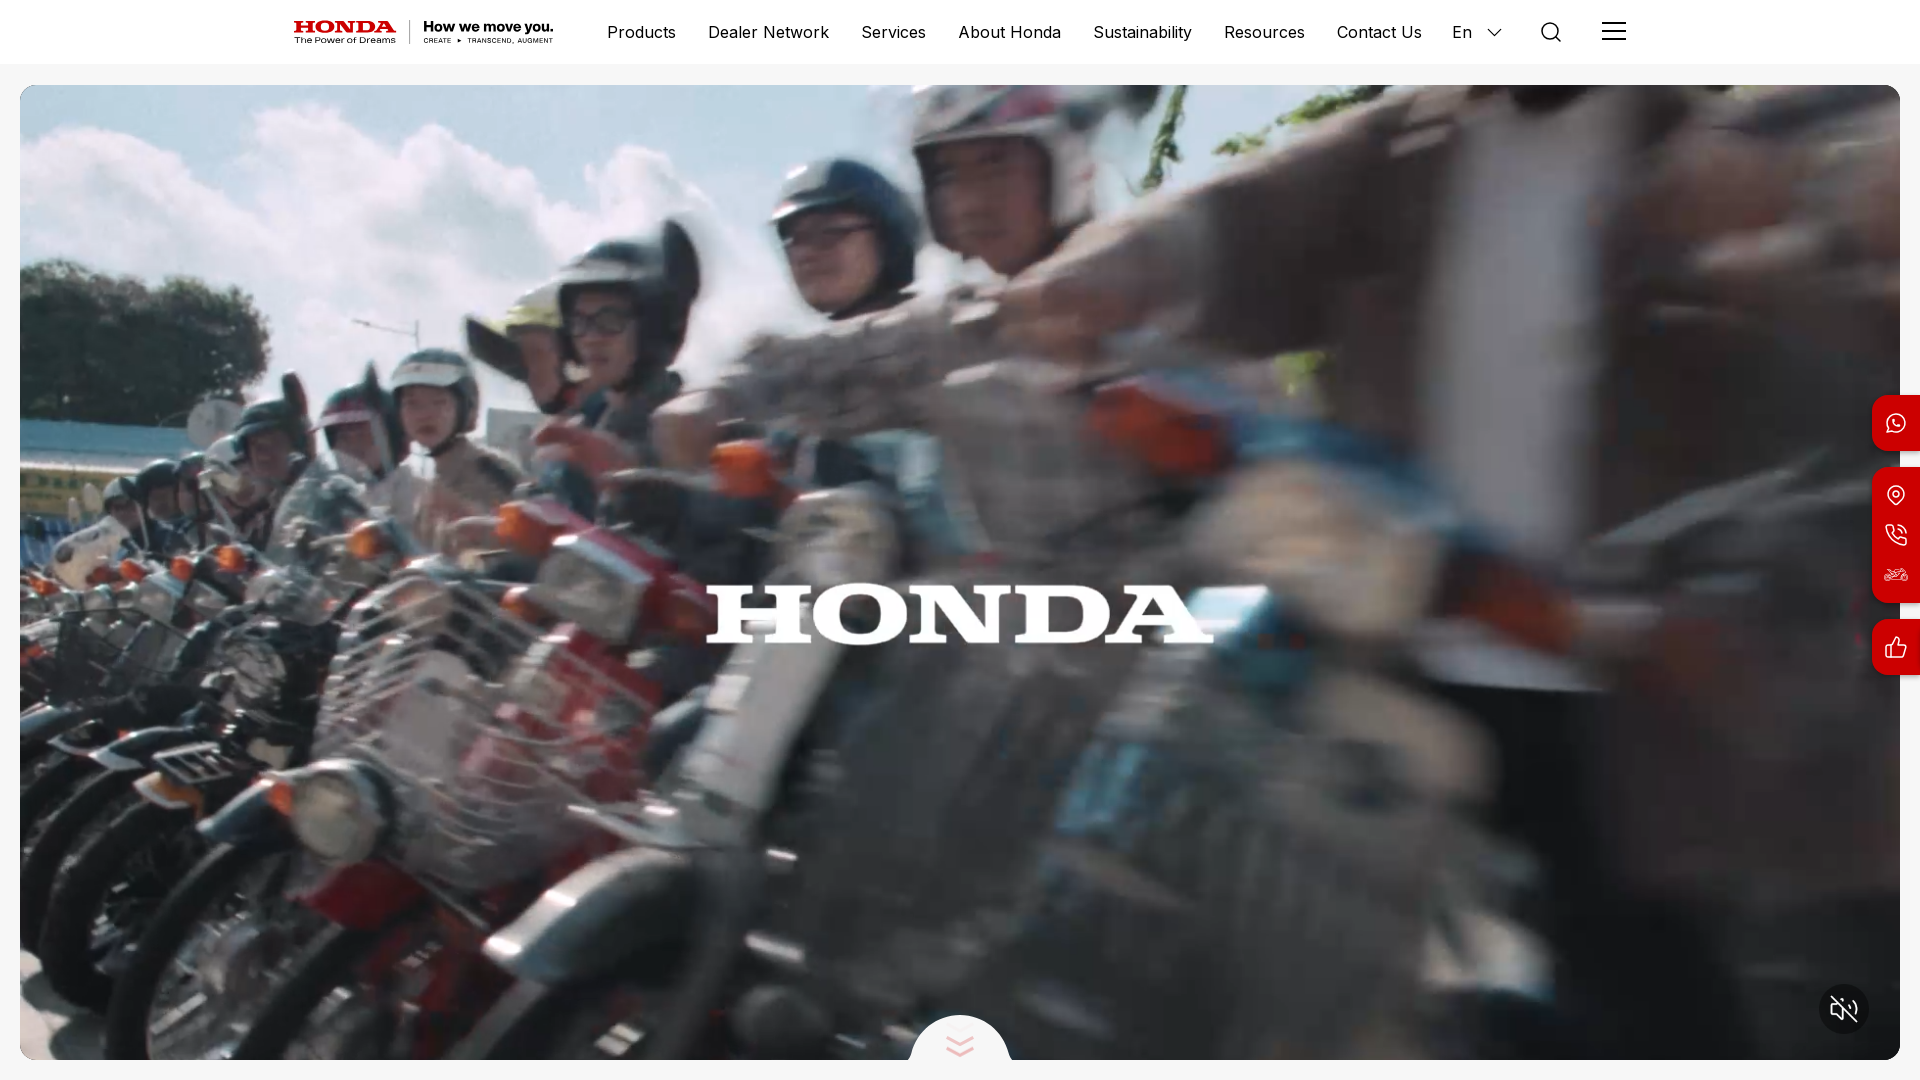

Honda 2 Wheelers India homepage loaded successfully
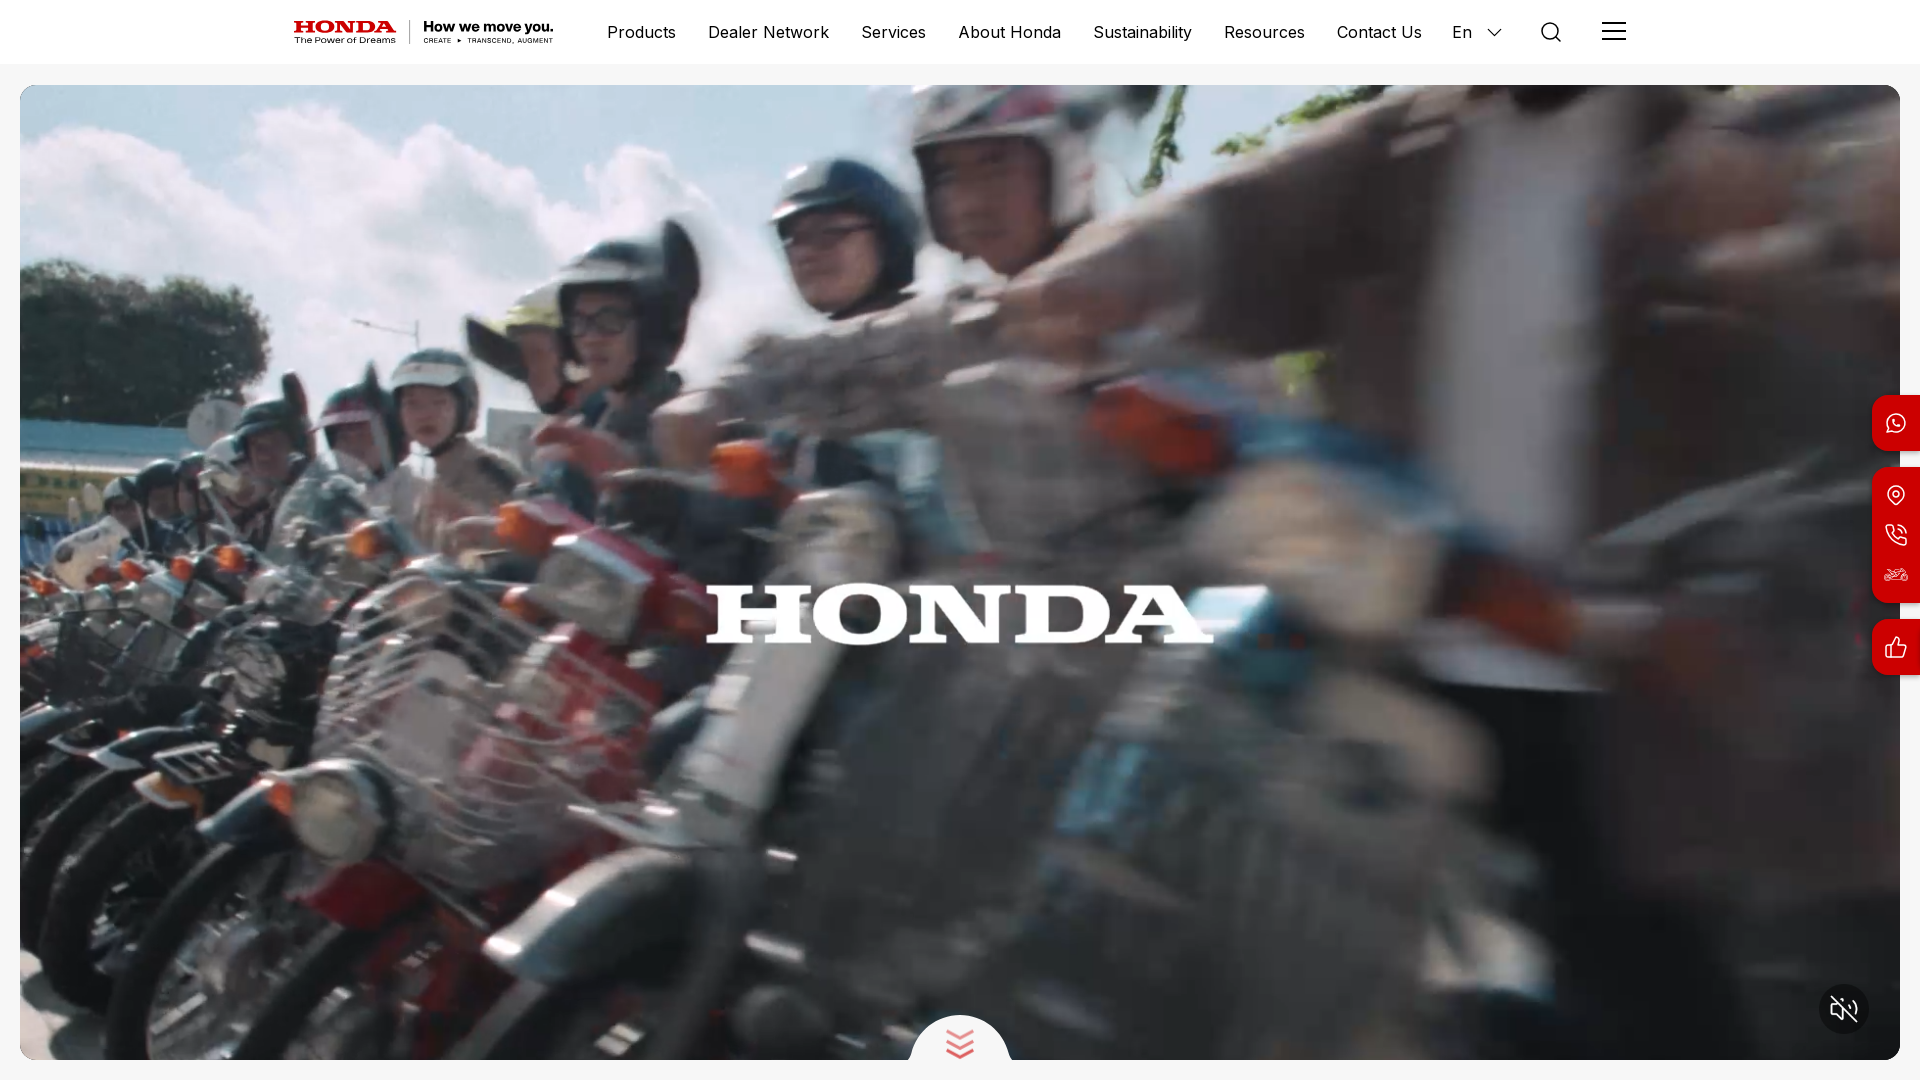

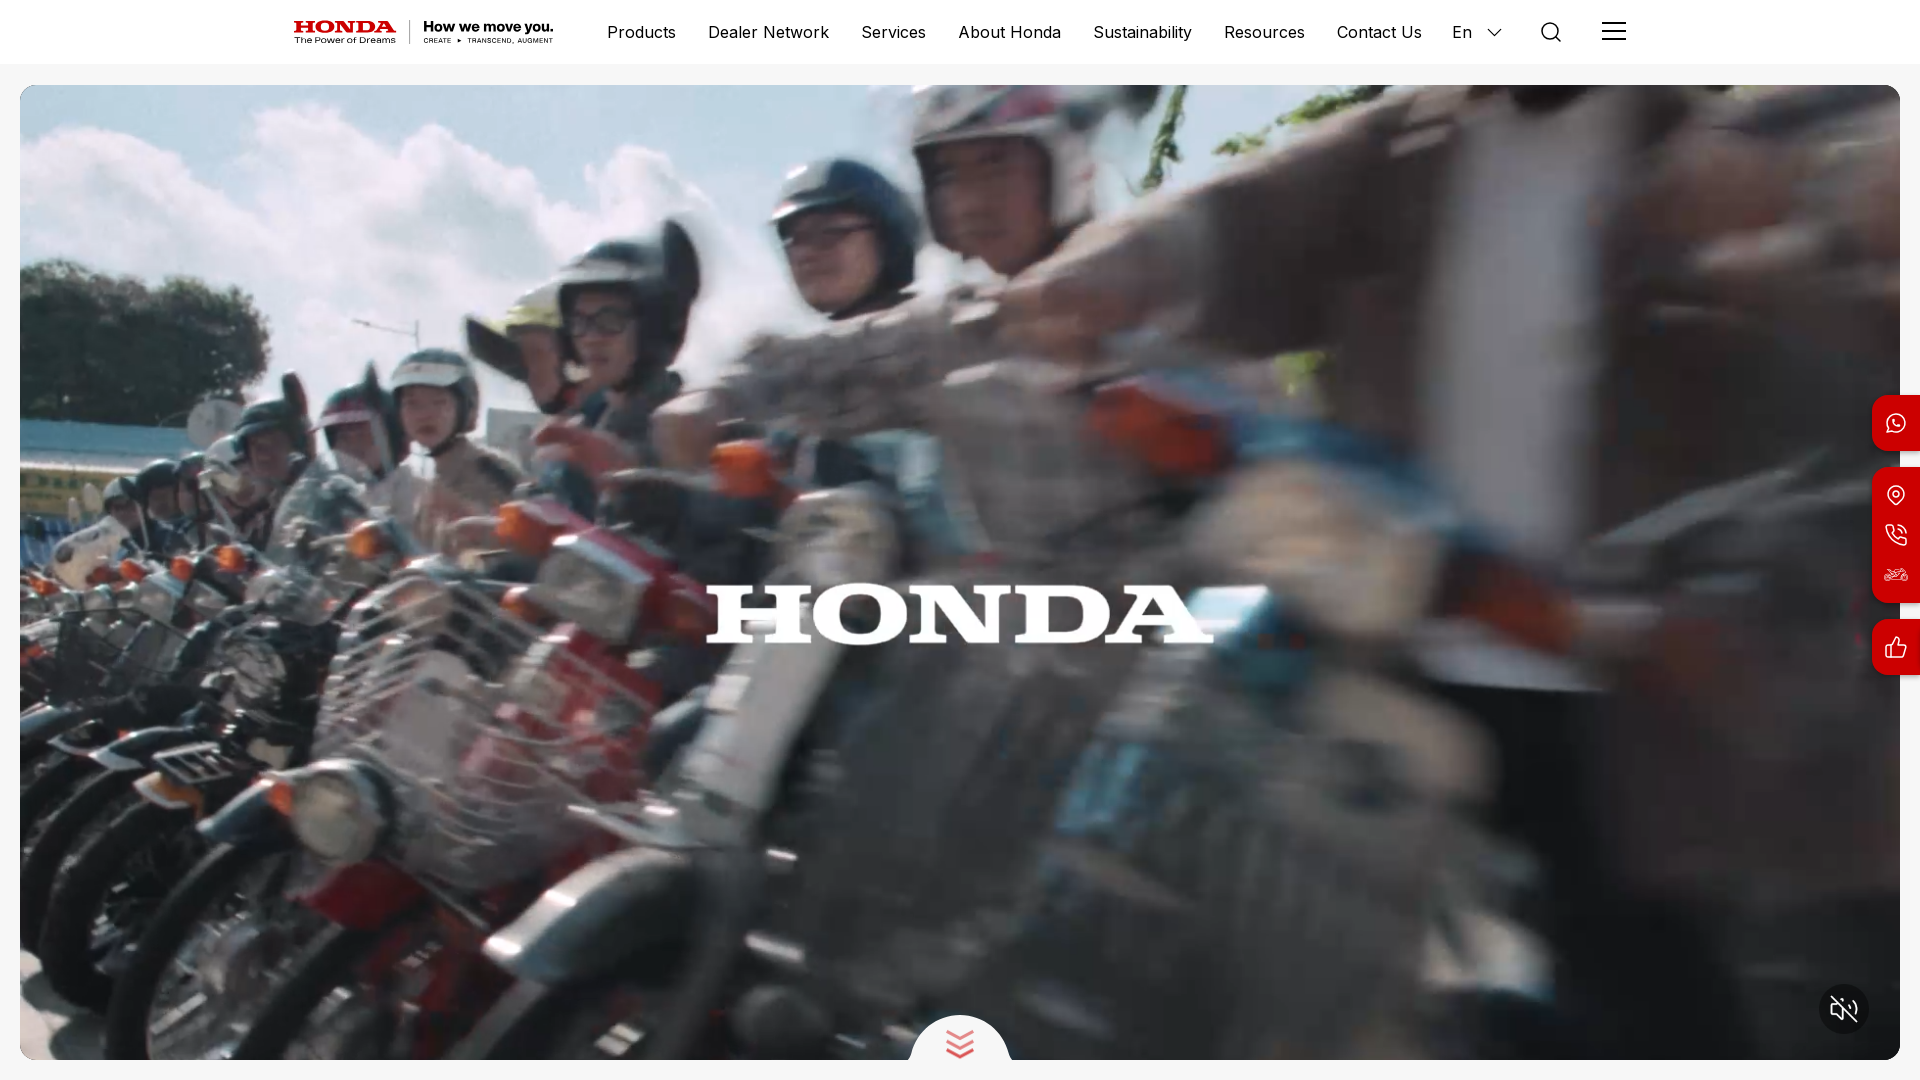